Tests alert handling by clicking a button that triggers an alert and then accepting/dismissing the alert dialog

Starting URL: https://formy-project.herokuapp.com/switch-window

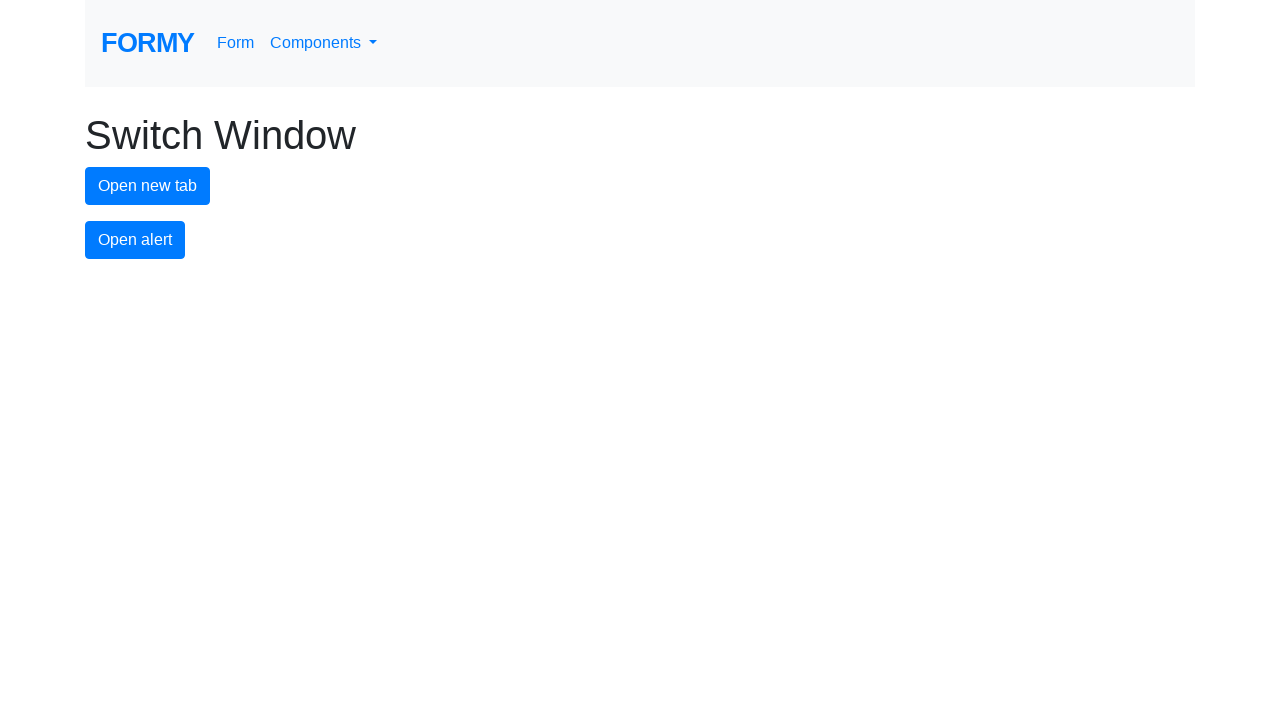

Clicked alert button to trigger alert dialog at (135, 240) on #alert-button
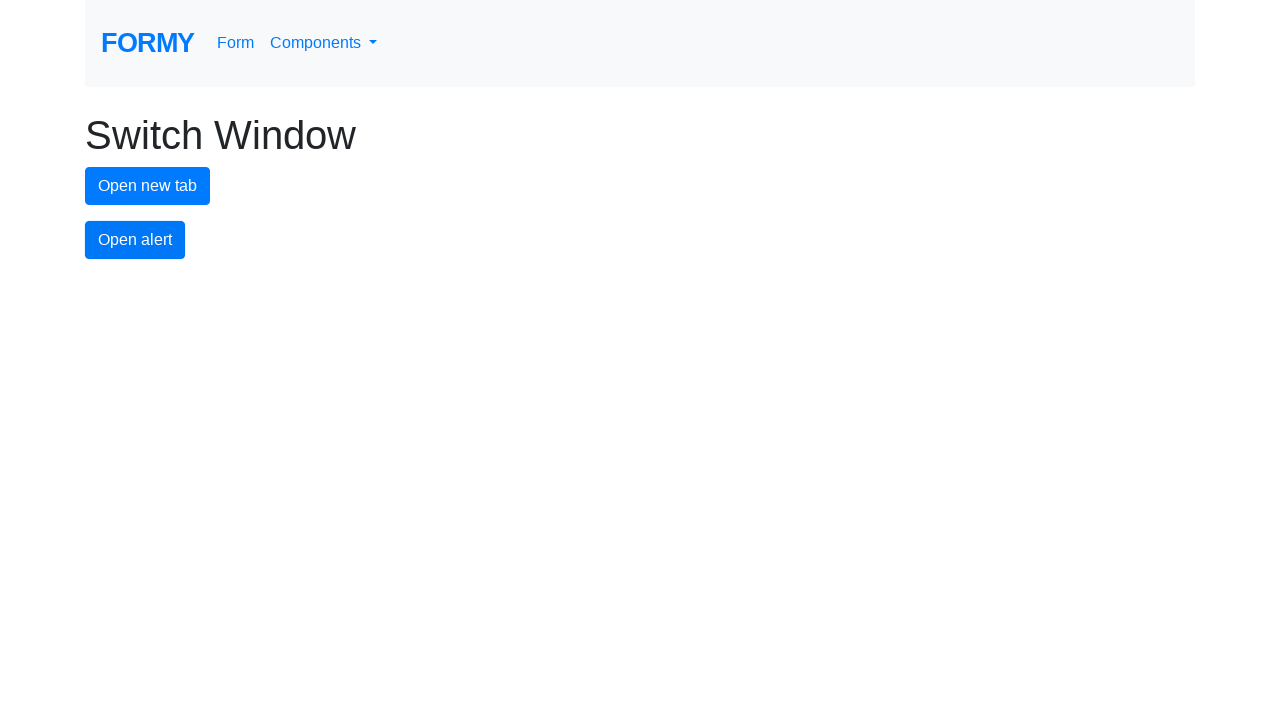

Set up dialog handler to accept alerts
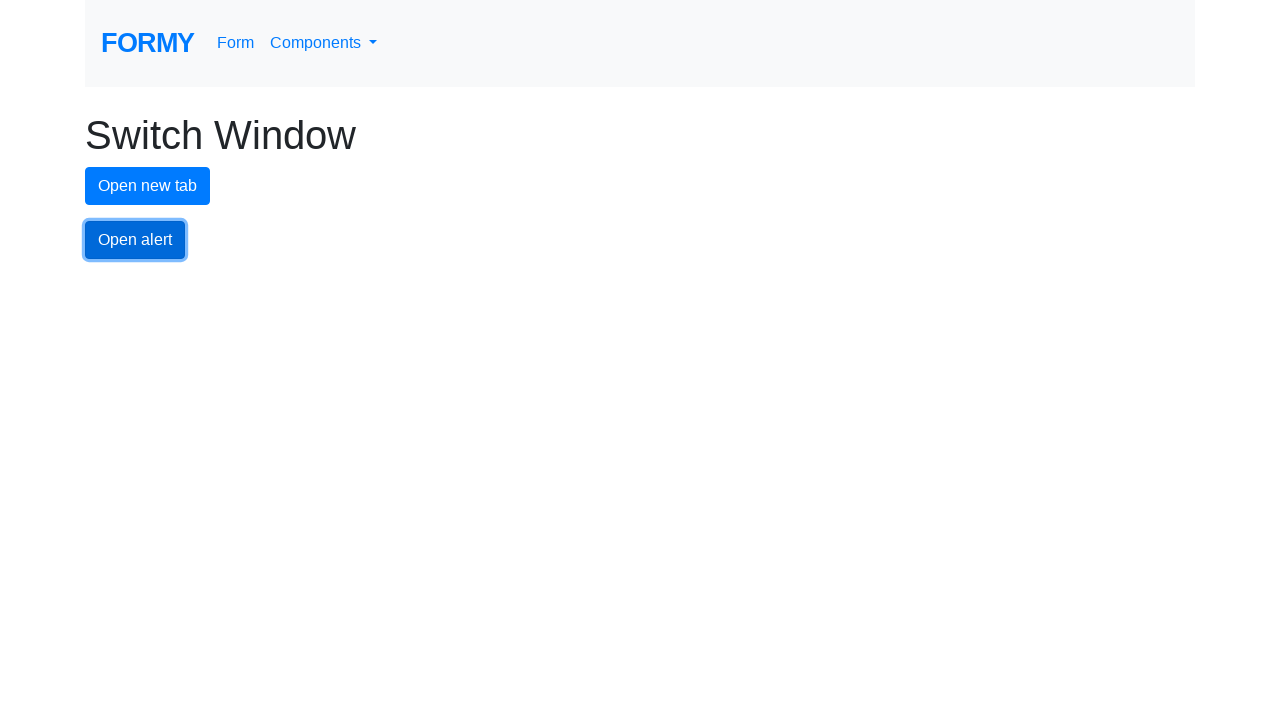

Set up one-time dialog handler to accept next alert
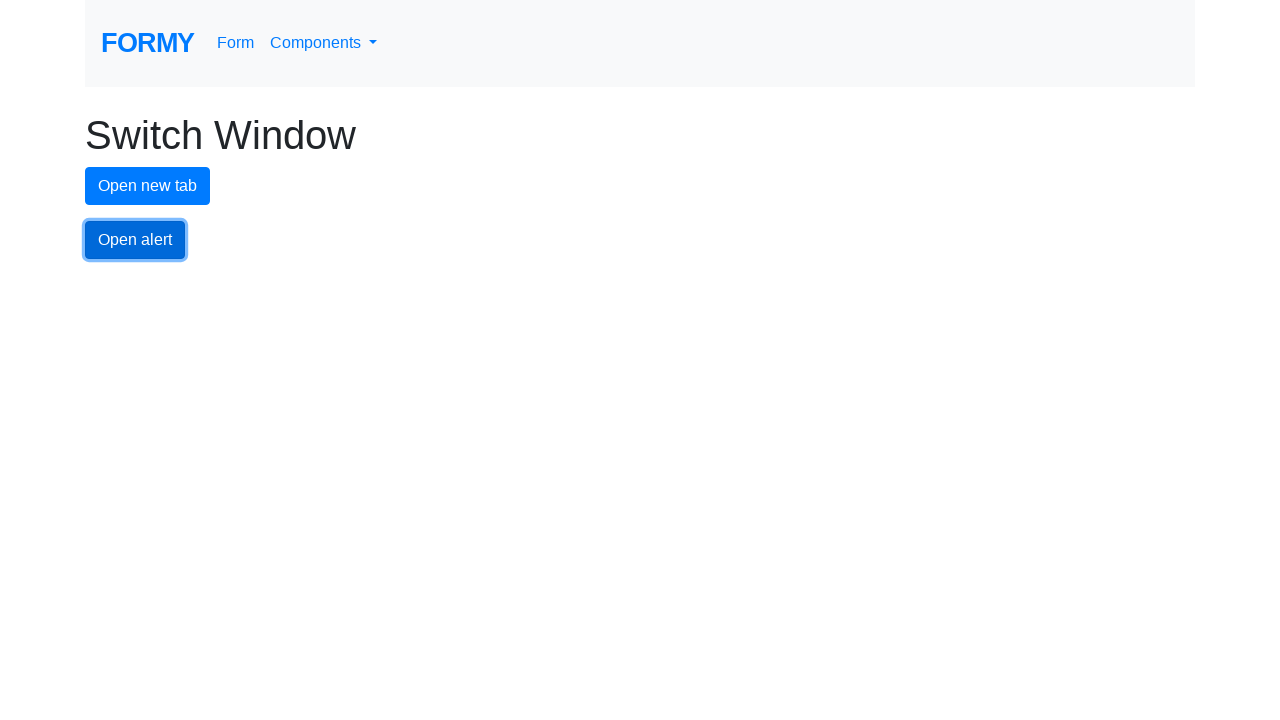

Clicked alert button and alert was accepted at (135, 240) on #alert-button
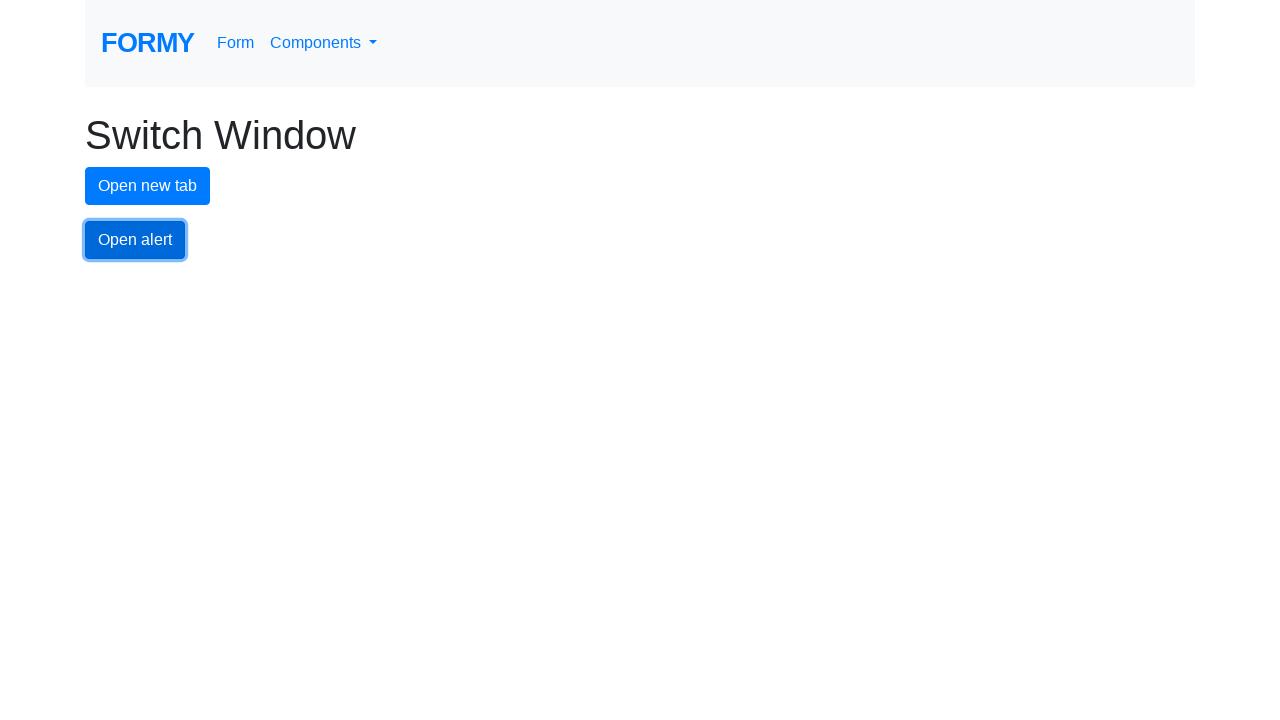

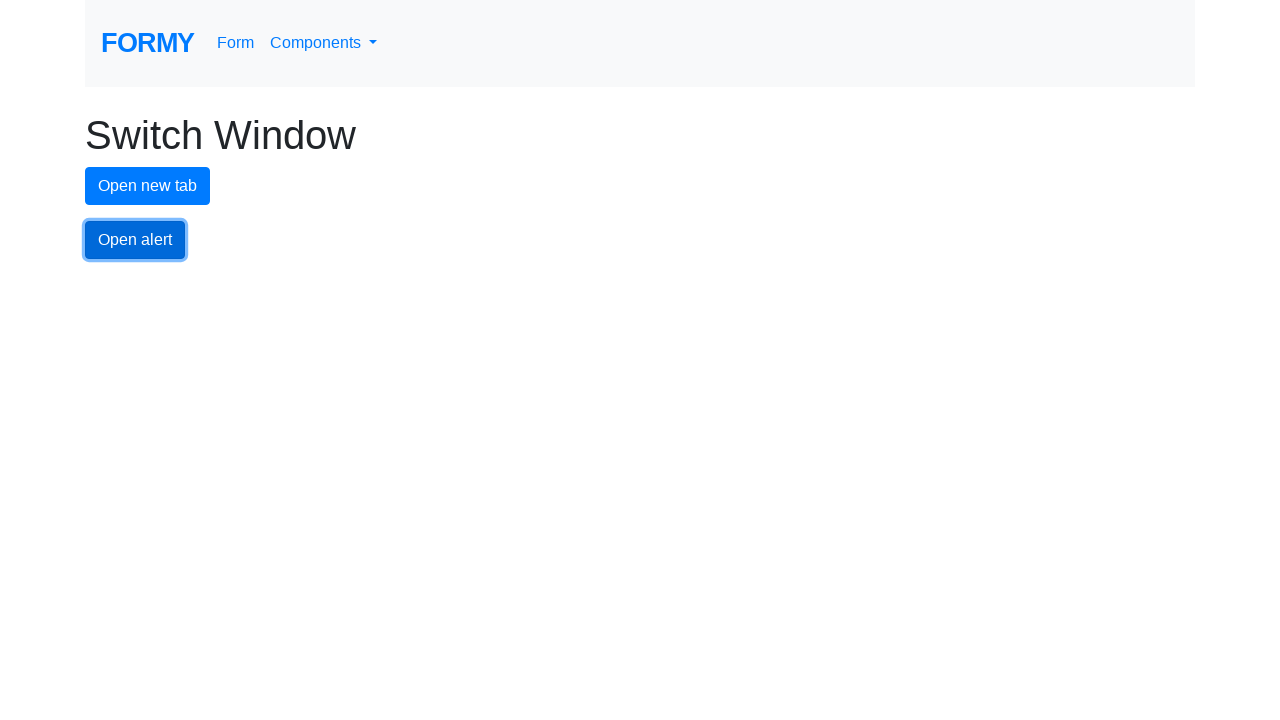